Tests that external links on the site open in a new tab/window when clicked

Starting URL: https://matheus-vieira.github.io

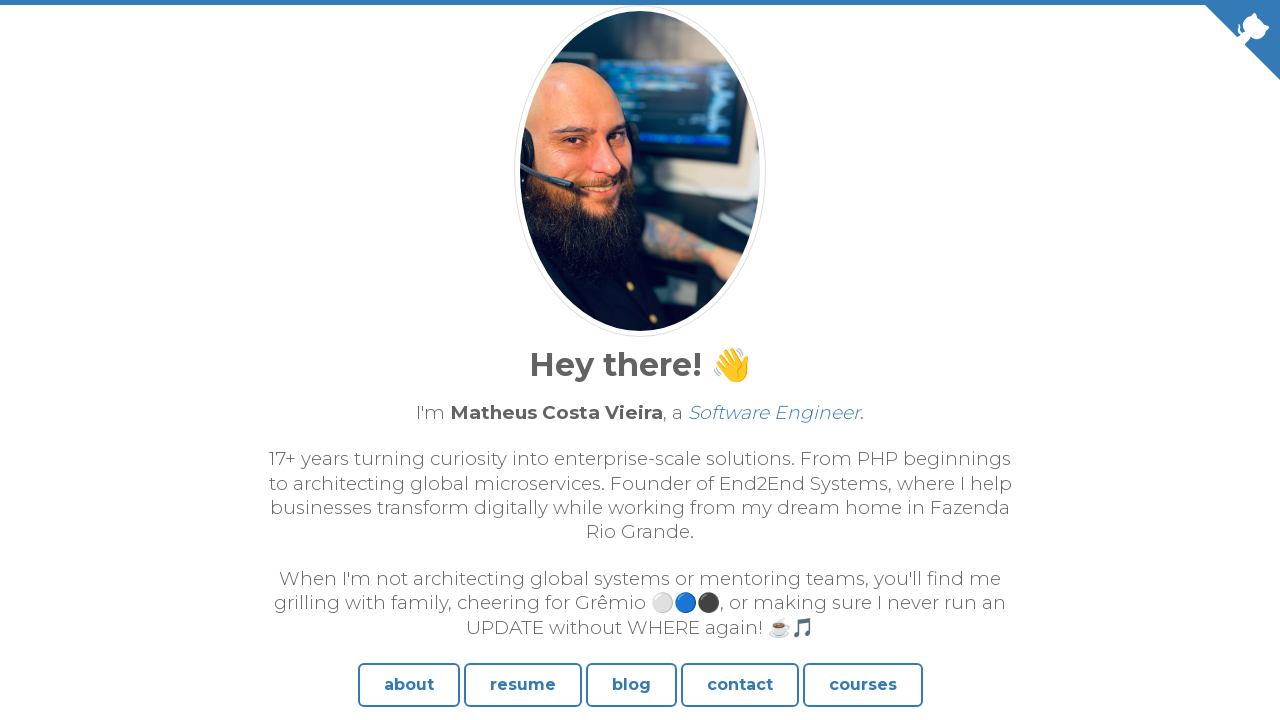

Located all external links on the page
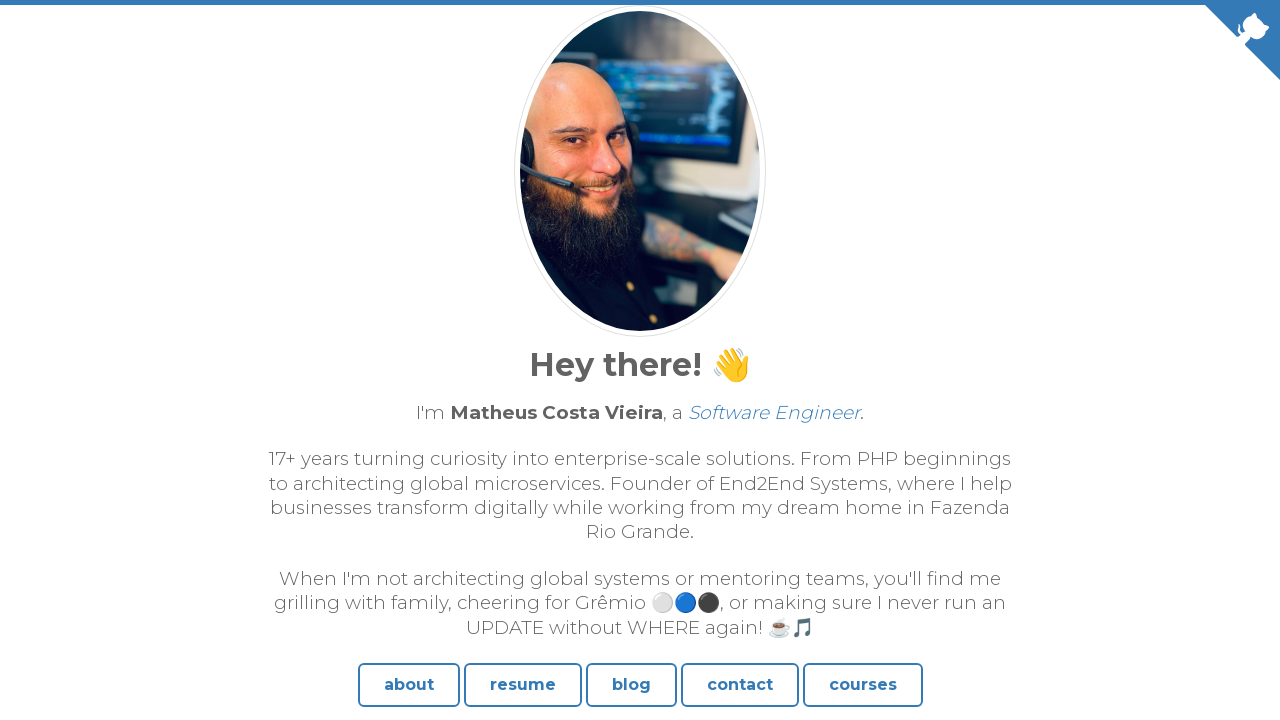

Found 5 external links on the page
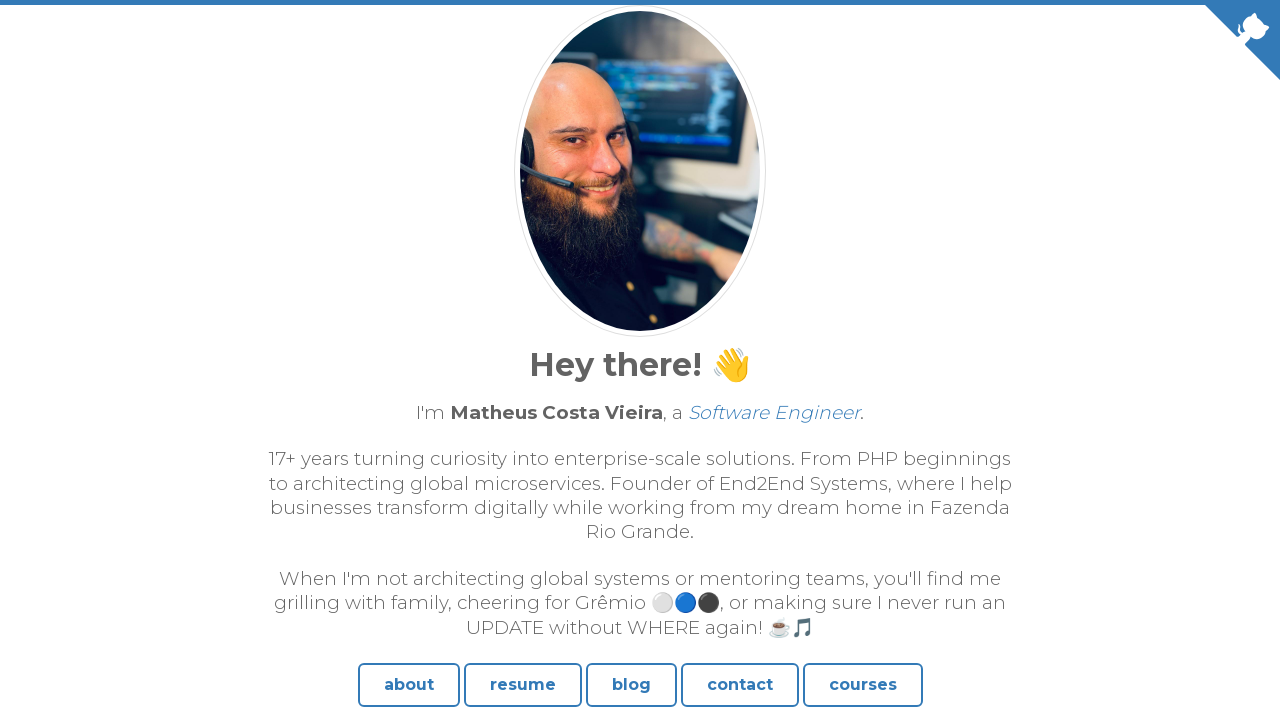

Clicked first external link, expecting new tab/window to open at (492, 666) on a[href^="http"]:not([href*="matheus-vieira.github.io"]):not([href*="localhost"])
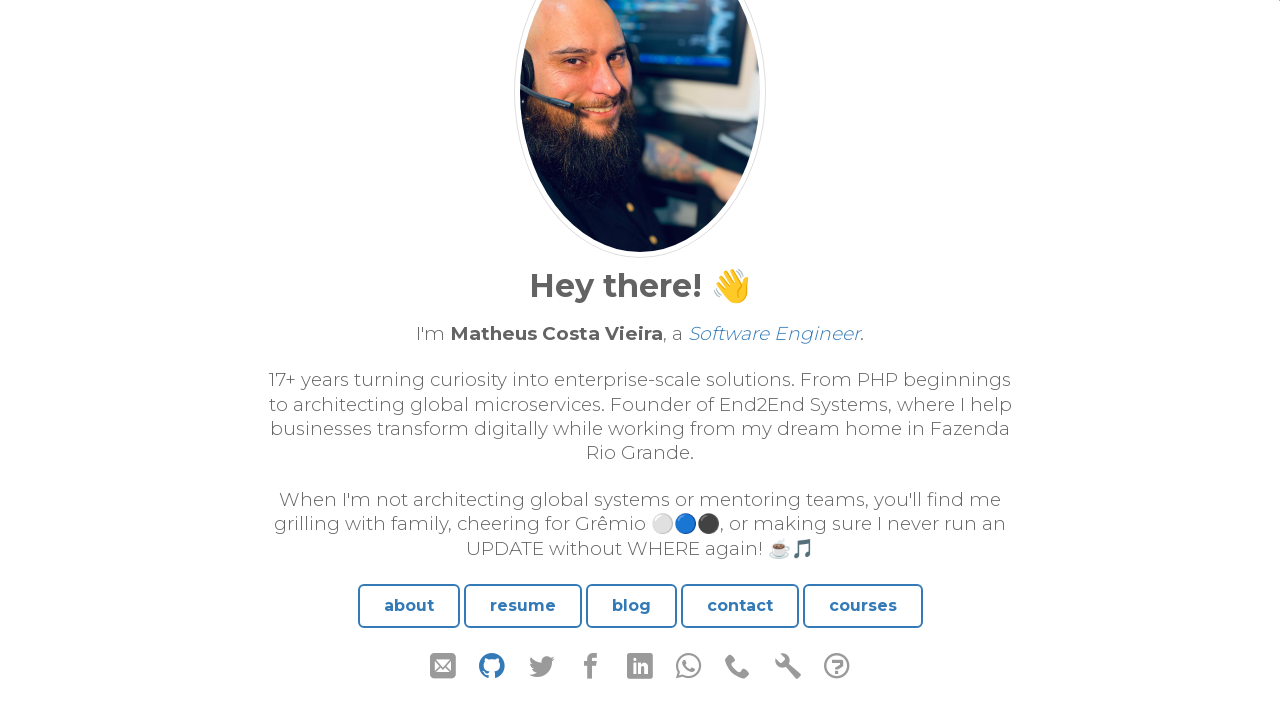

Verified that new tab/window was opened successfully
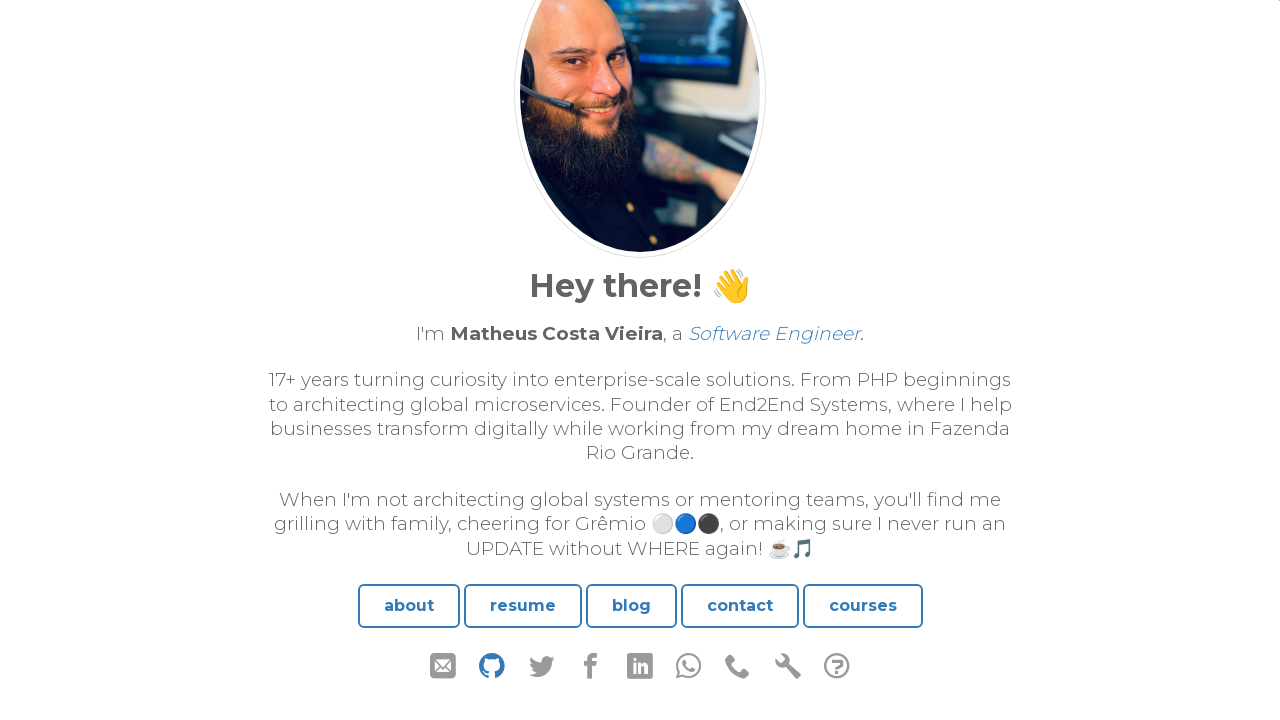

Closed the new tab/window
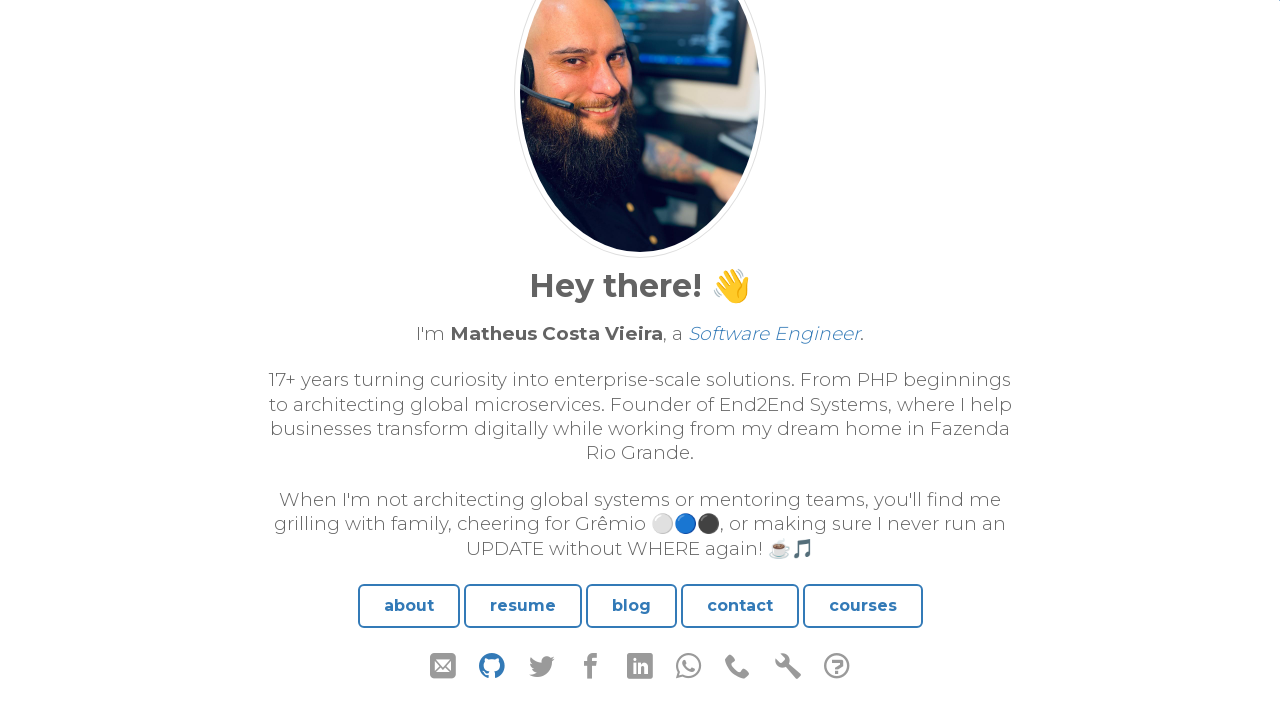

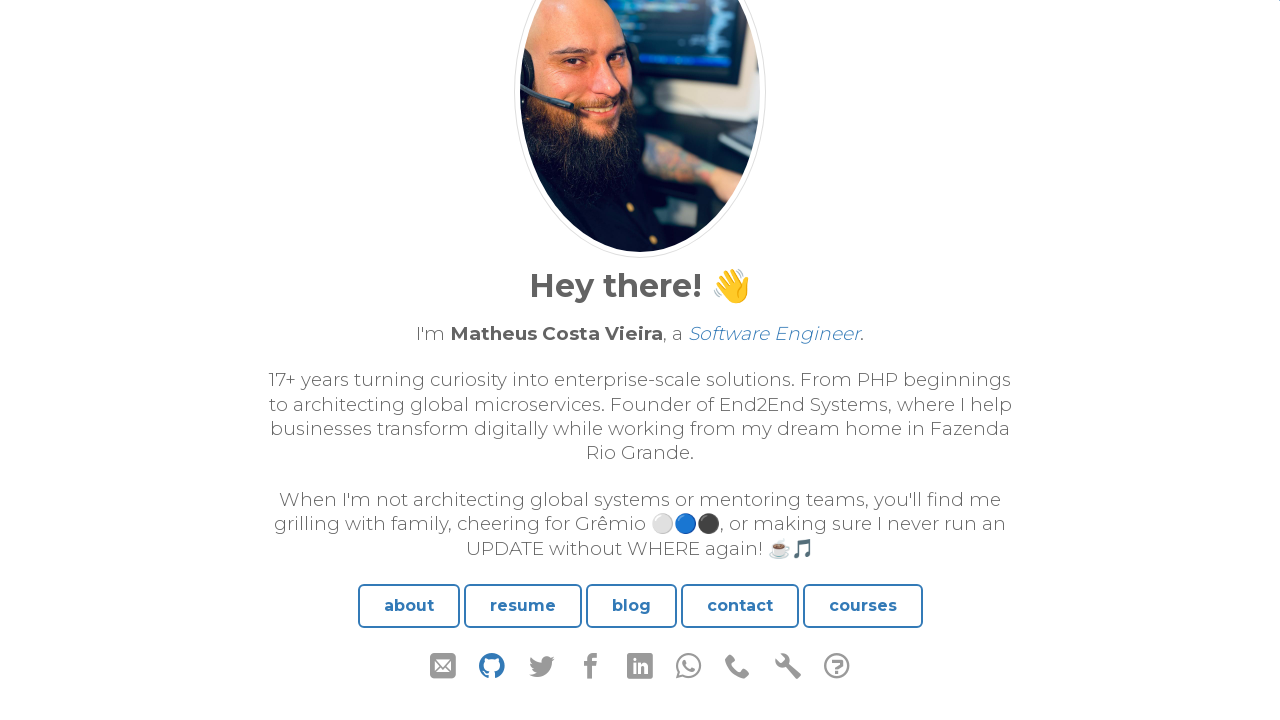